Tests JavaScript confirm alert handling by triggering the alert and dismissing it

Starting URL: https://the-internet.herokuapp.com/javascript_alerts

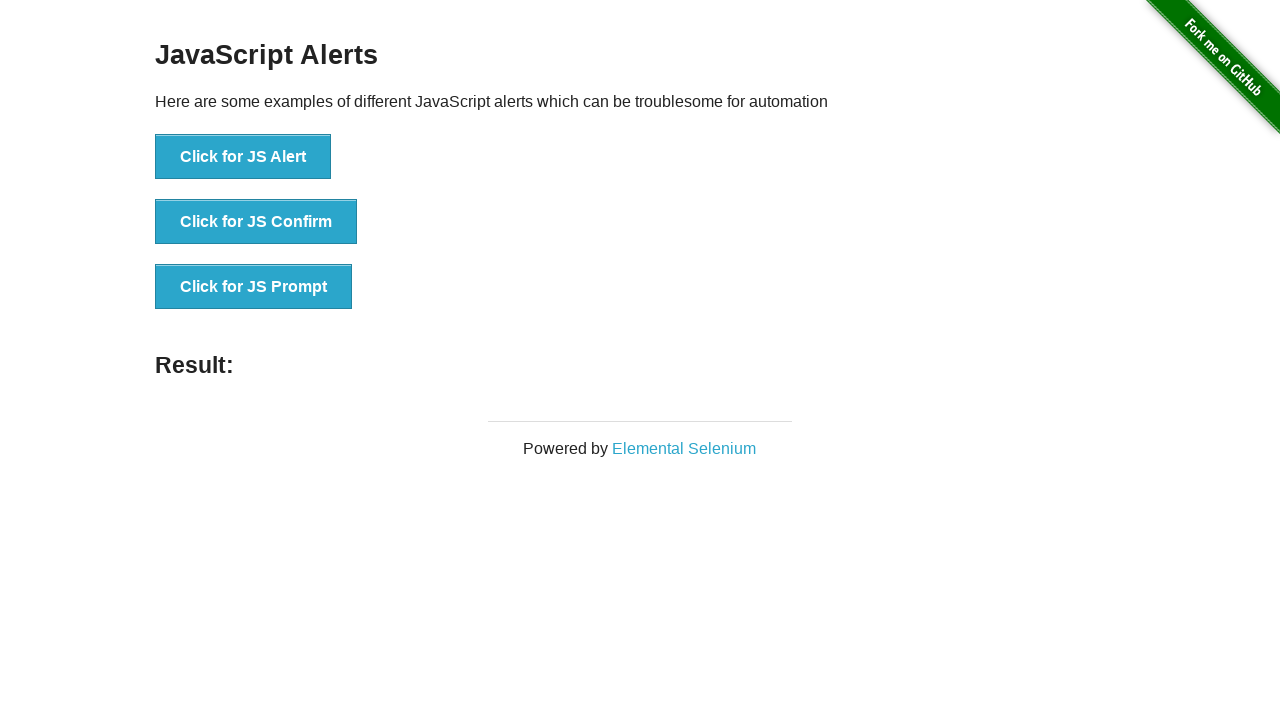

Navigated to JavaScript alerts test page
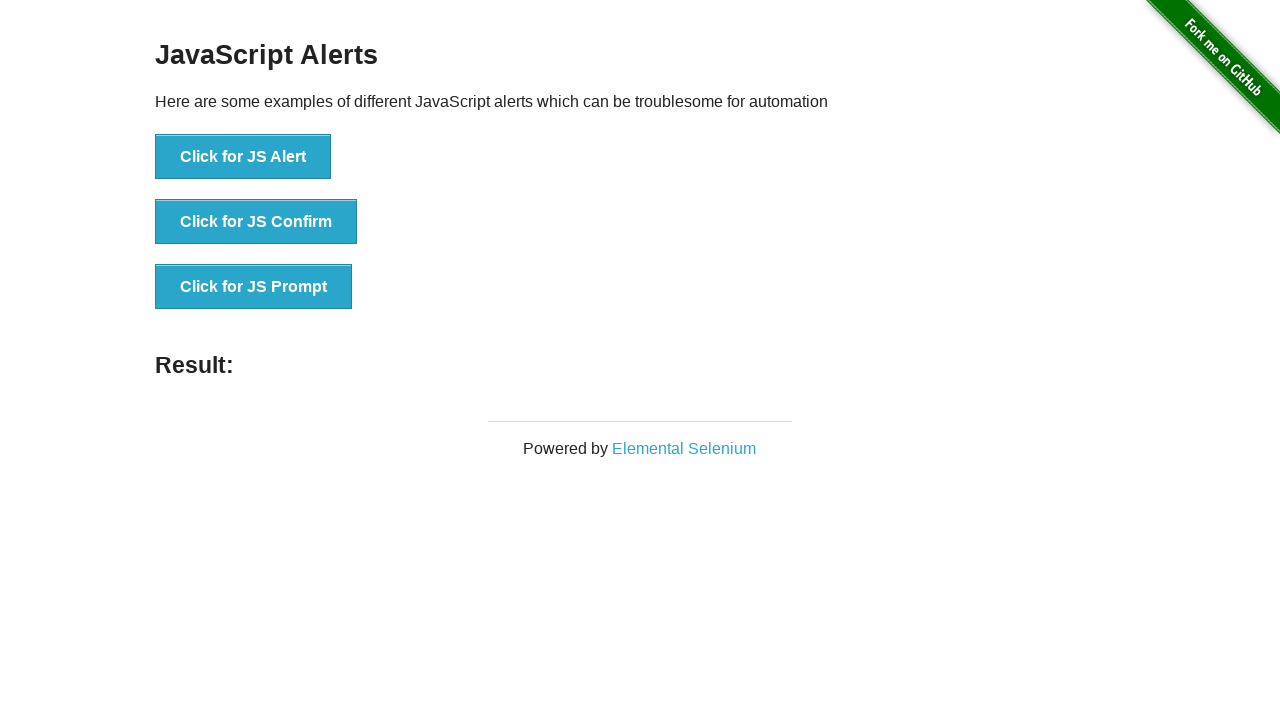

Clicked button to trigger JS confirm alert at (256, 222) on xpath=//button[normalize-space()='Click for JS Confirm']
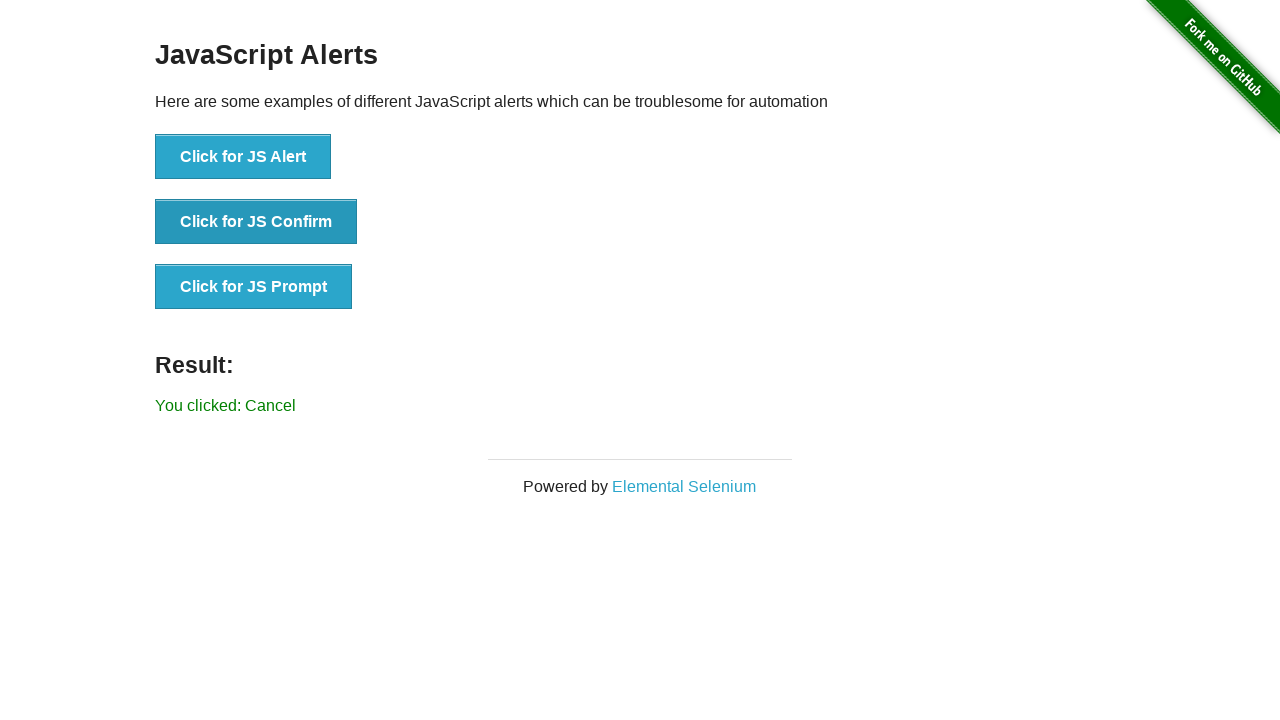

Set up dialog handler to dismiss alerts
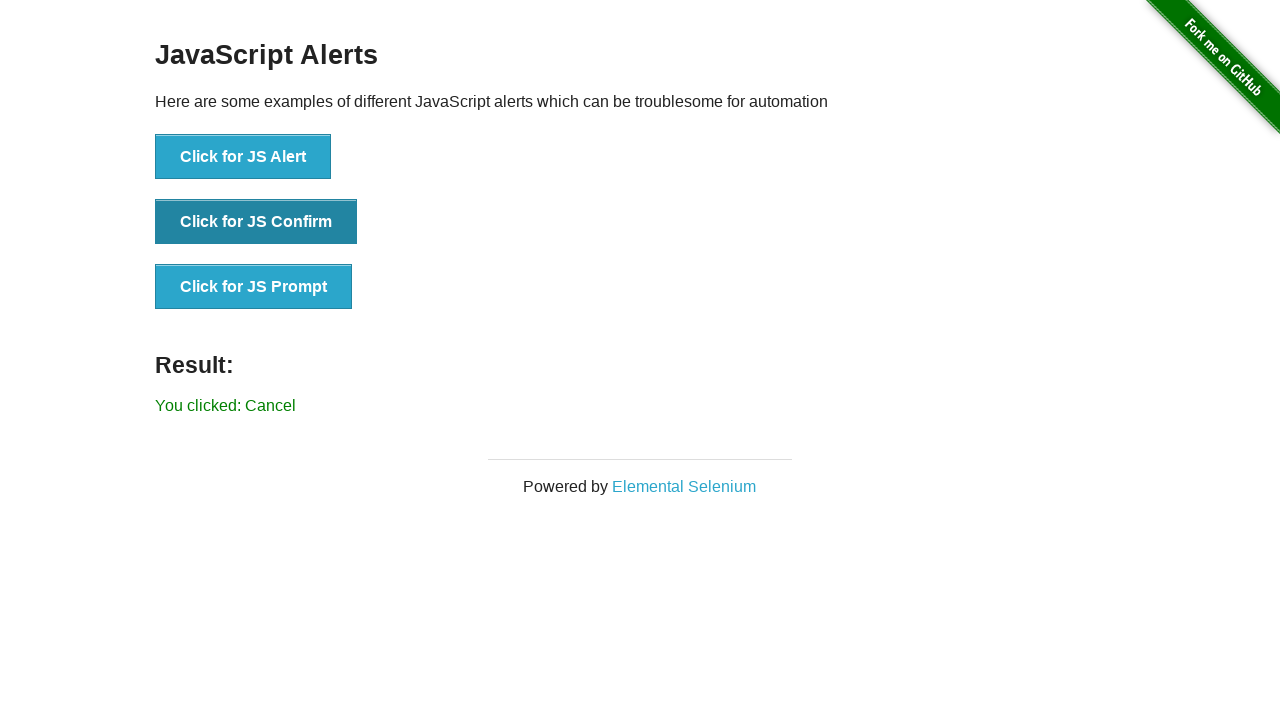

Clicked confirm button and dismissed the alert at (256, 222) on xpath=//button[normalize-space()='Click for JS Confirm']
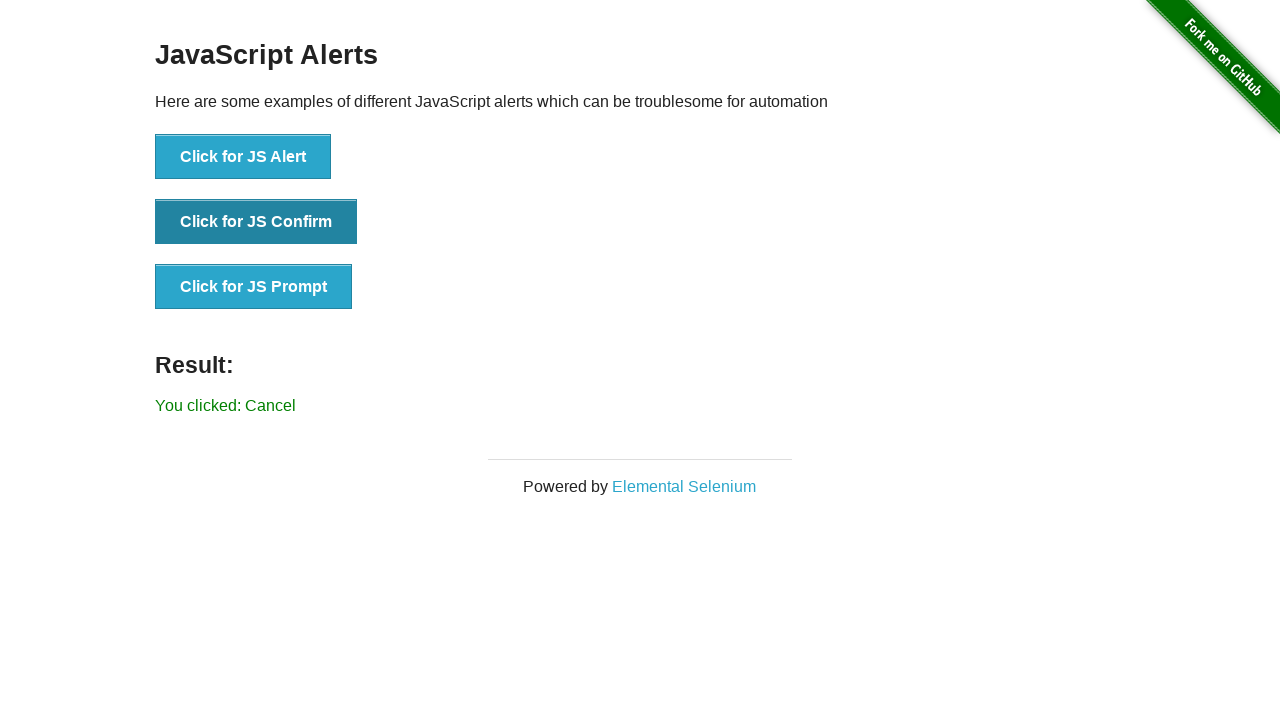

Verified result text appeared after dismissing alert
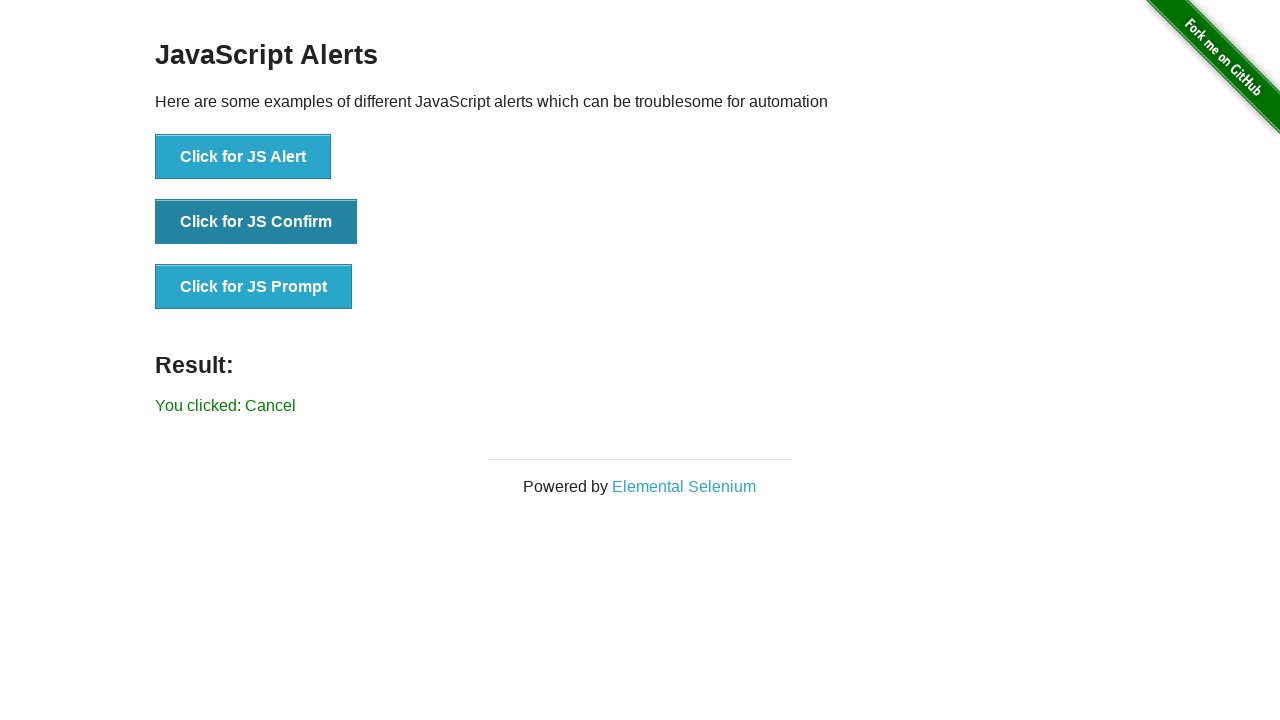

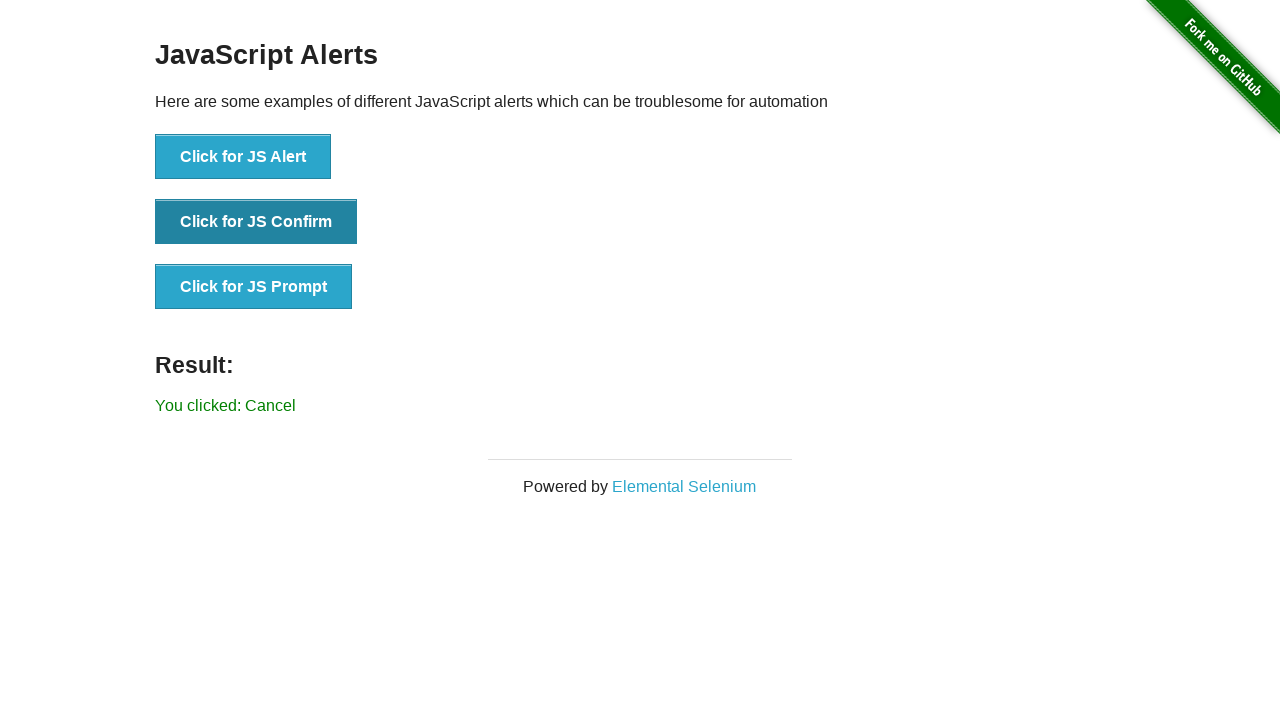